Tests dynamic button text update functionality by entering text in an input field and verifying the button text changes accordingly

Starting URL: http://uitestingplayground.com/textinput

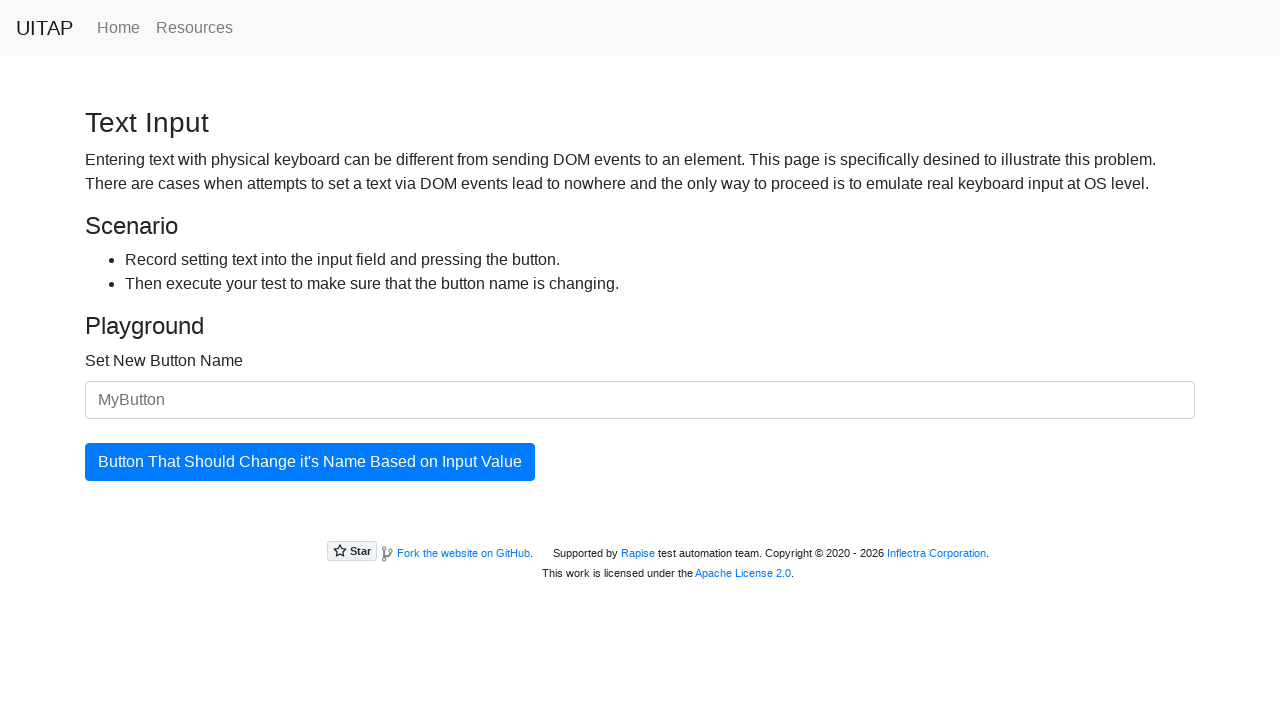

Filled input field with 'SkyPro' on #newButtonName
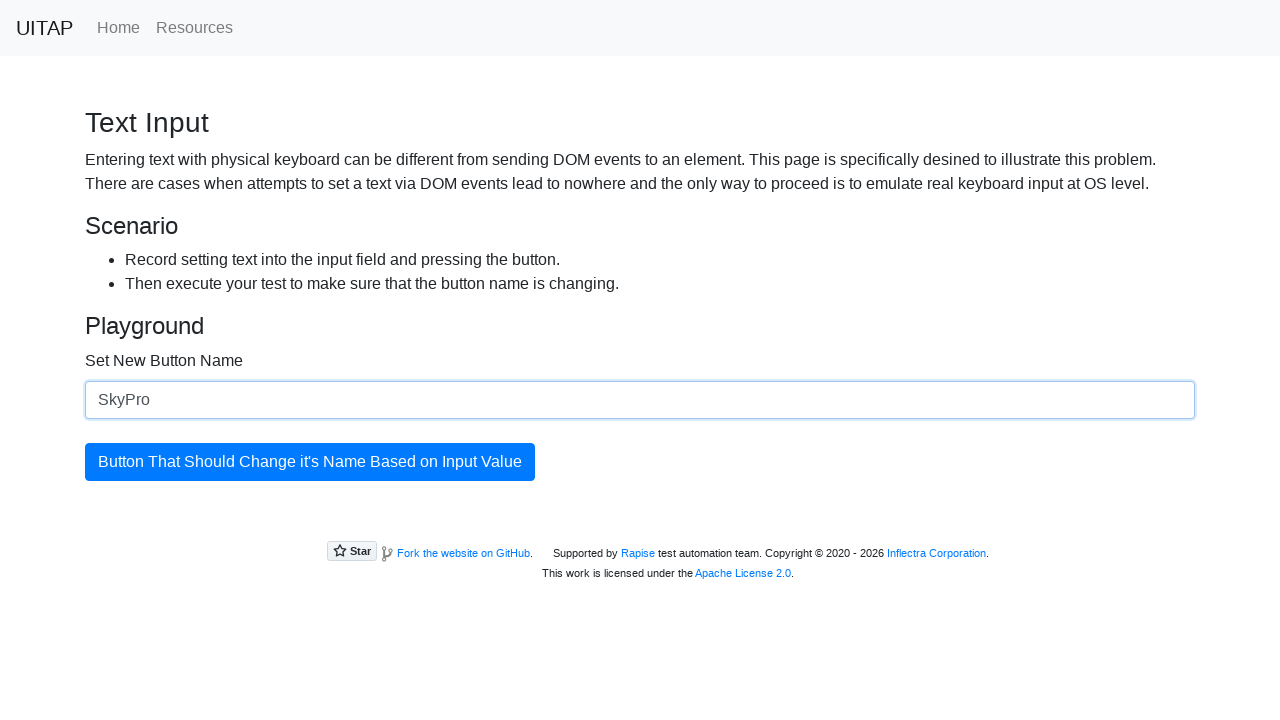

Clicked the updating button at (310, 462) on #updatingButton
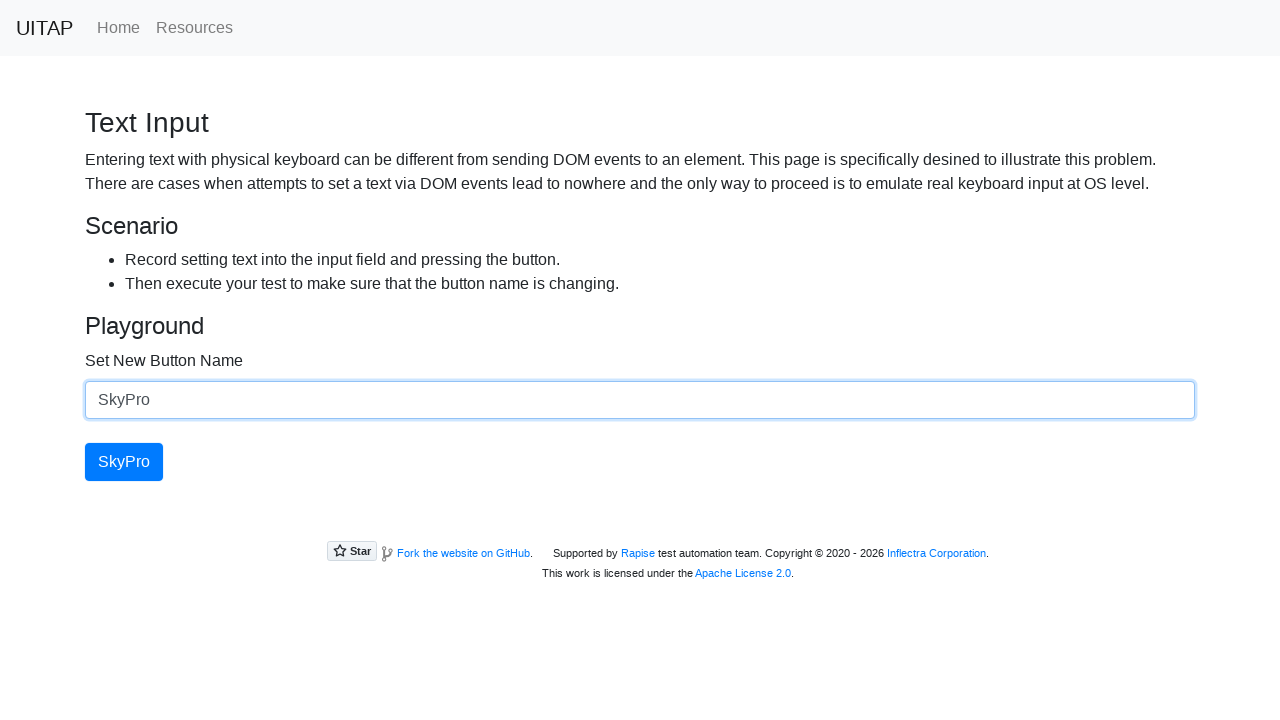

Button text updated to 'SkyPro'
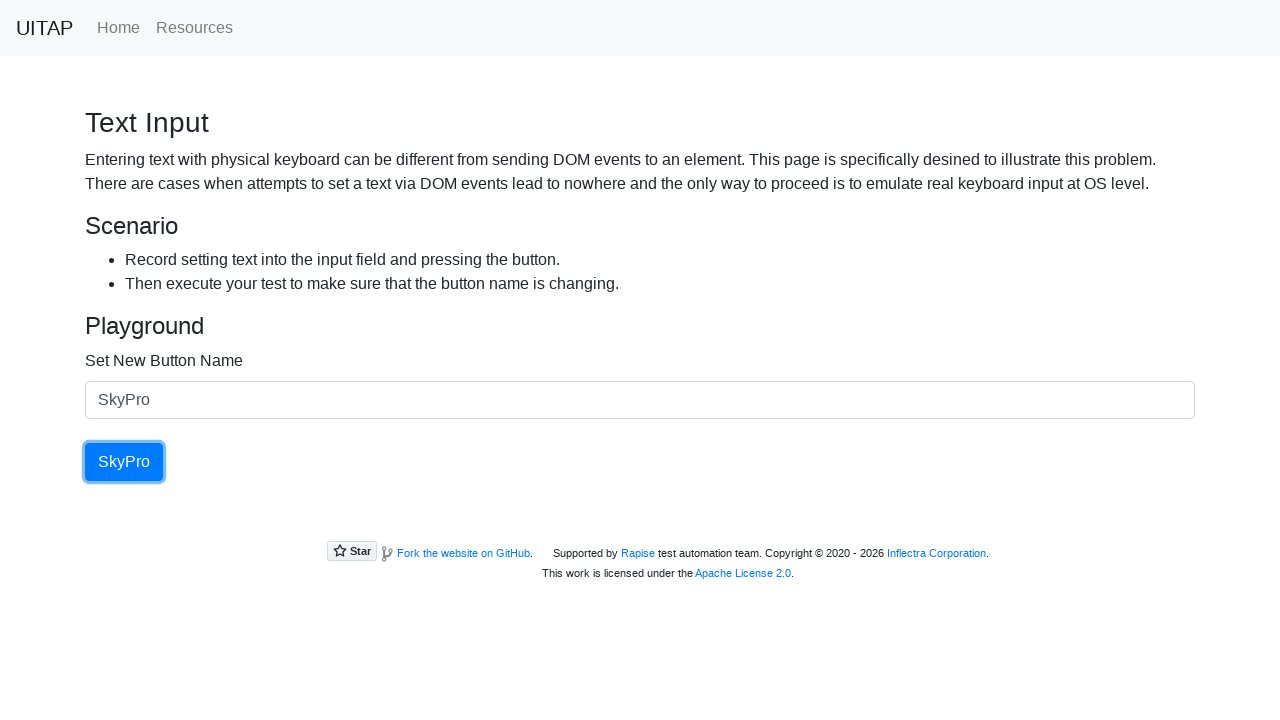

Verified button text is 'SkyPro'
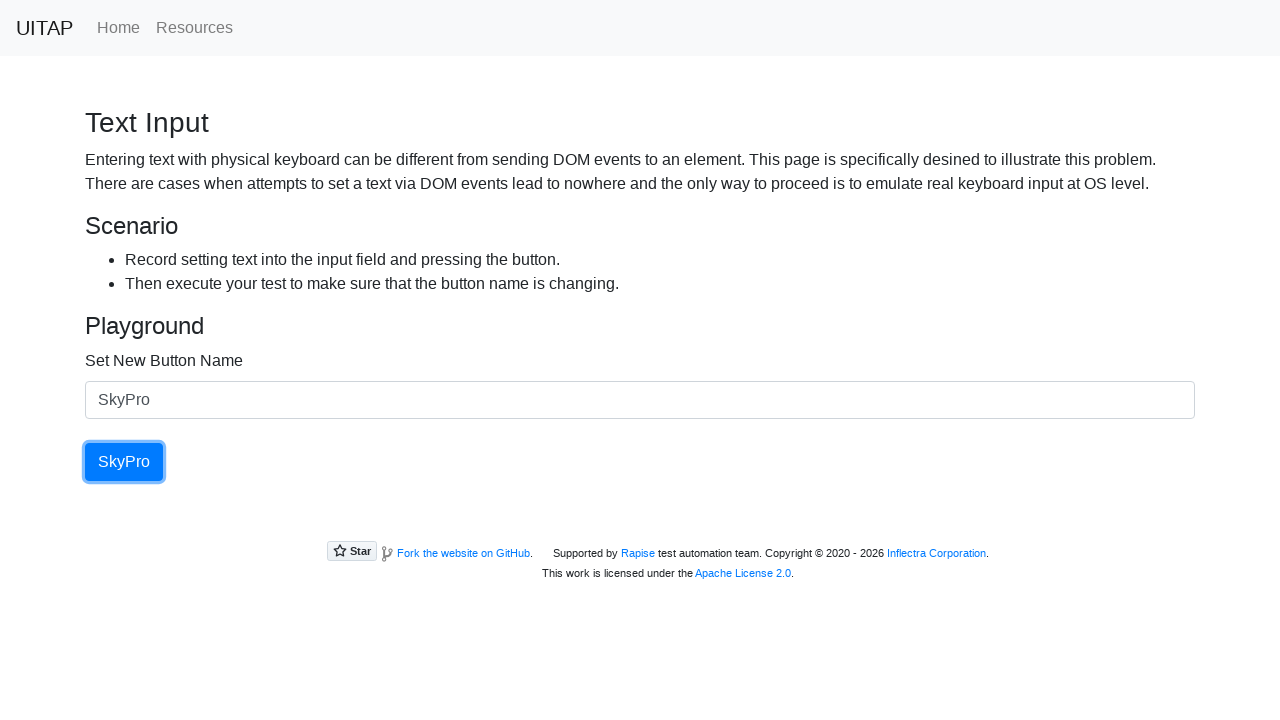

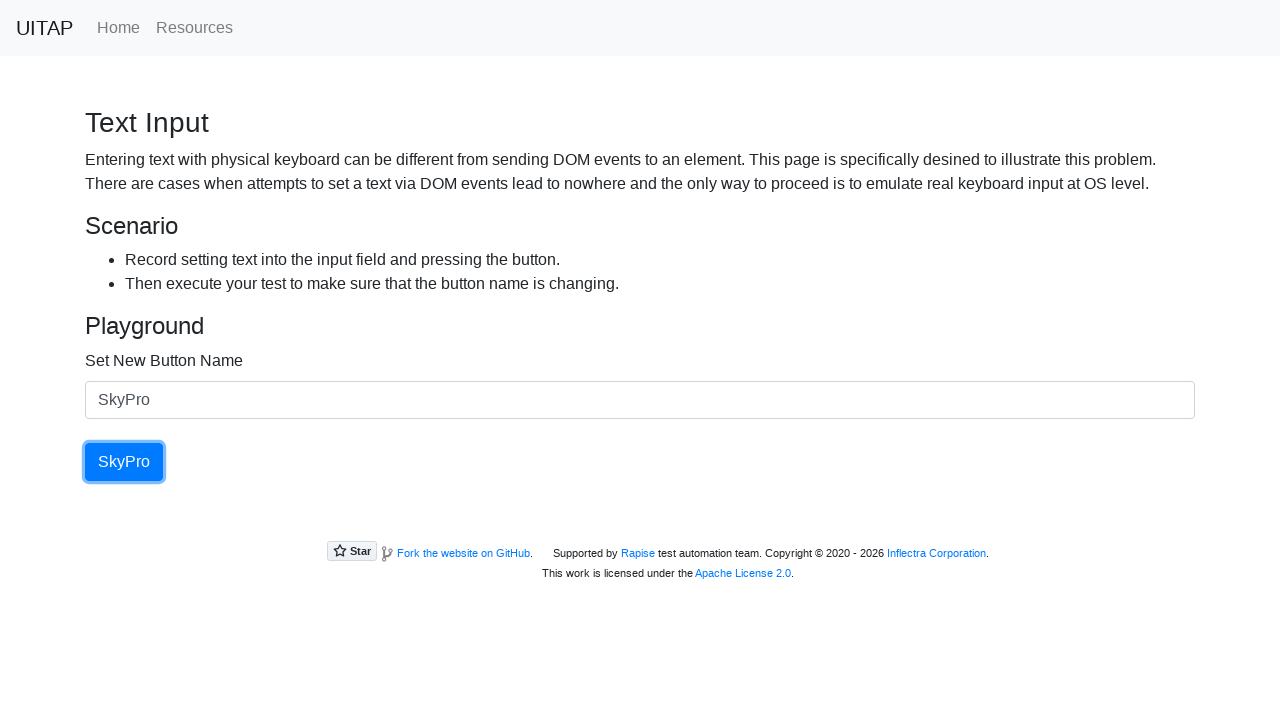